Tests dropdown selection functionality by selecting a language option and verifying the result after form submission

Starting URL: https://www.qa-practice.com/elements/select/single_select

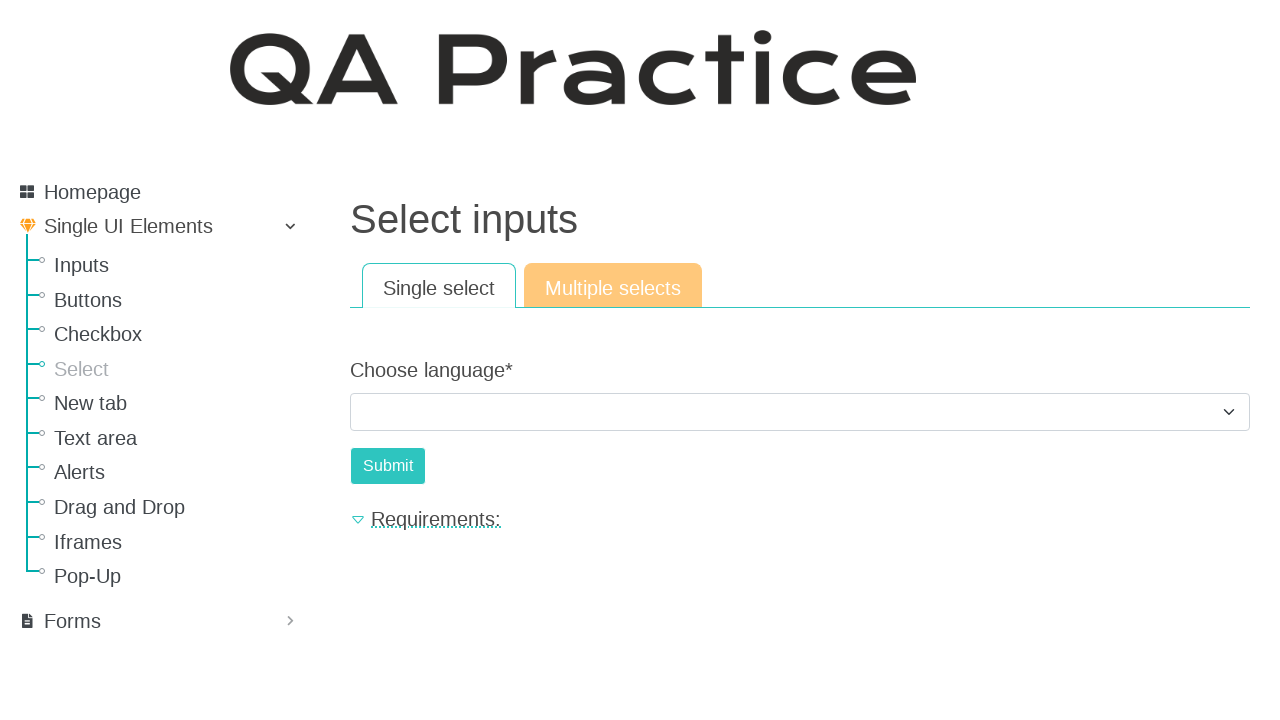

Located all language options in the dropdown
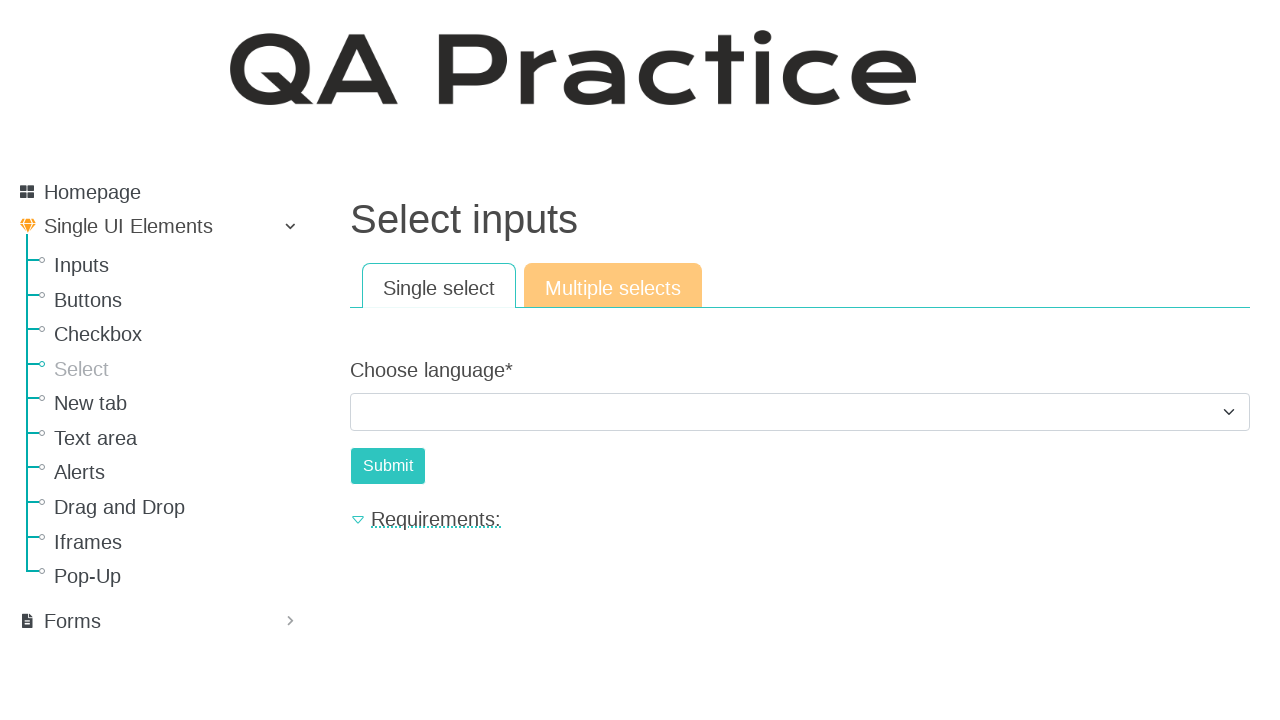

Extracted 5 language options from dropdown
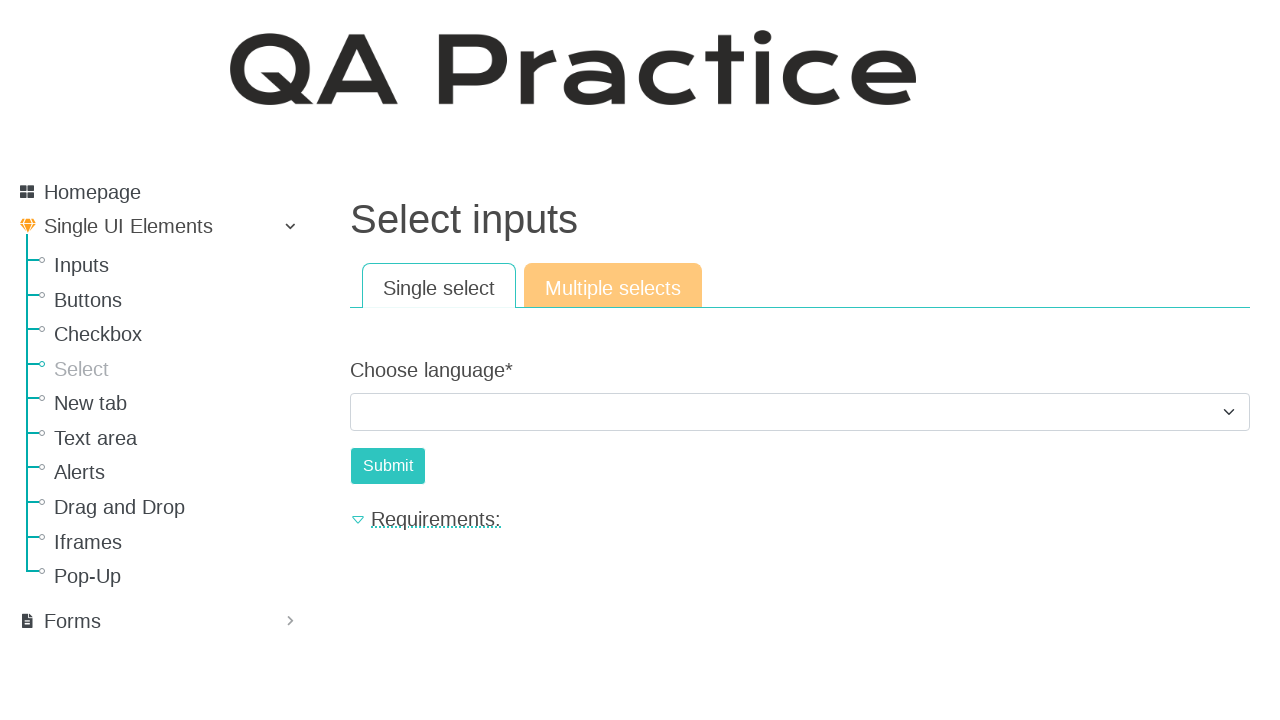

Selected first language option 'Python' from dropdown on #id_choose_language
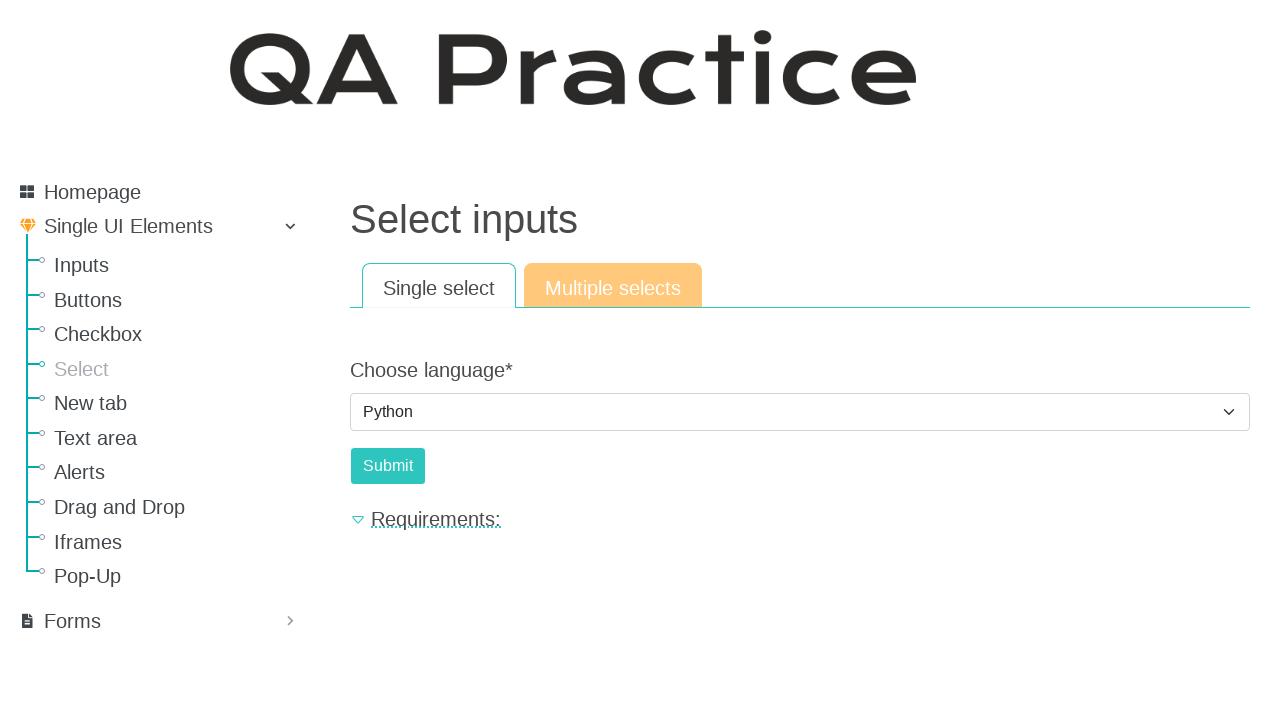

Clicked submit button to submit the form at (388, 466) on [name="submit"]
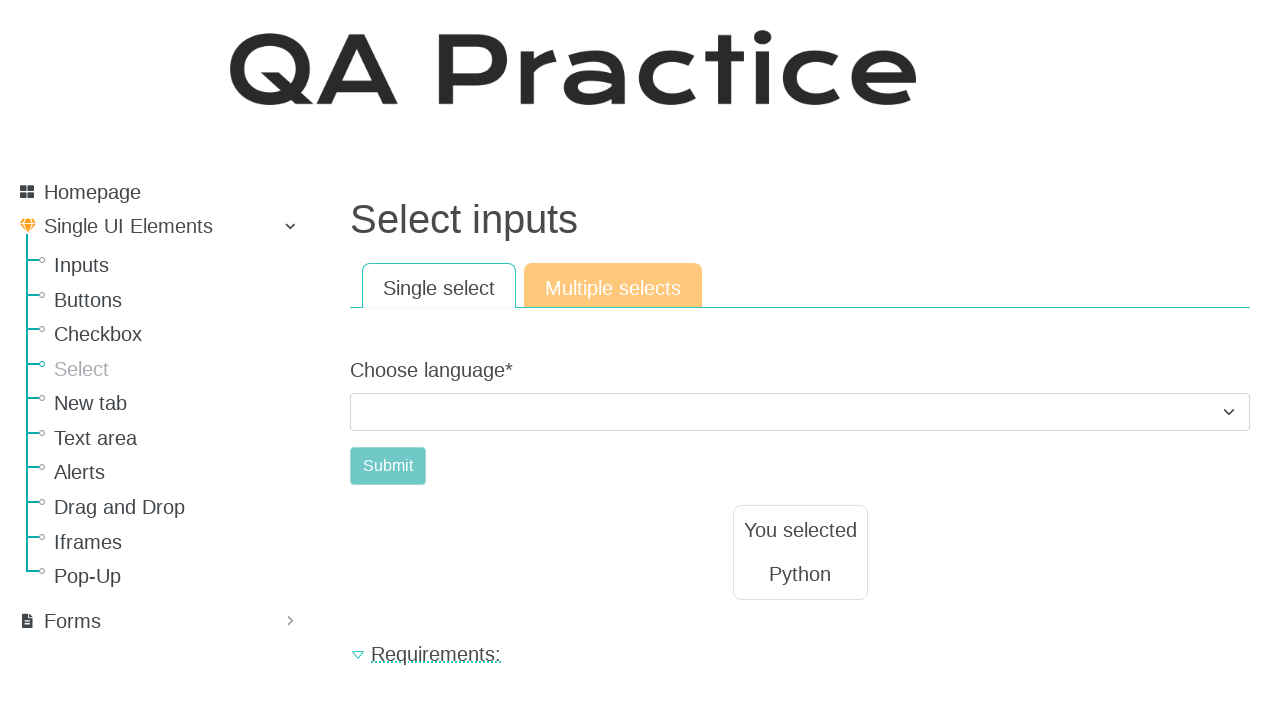

Retrieved result text from page
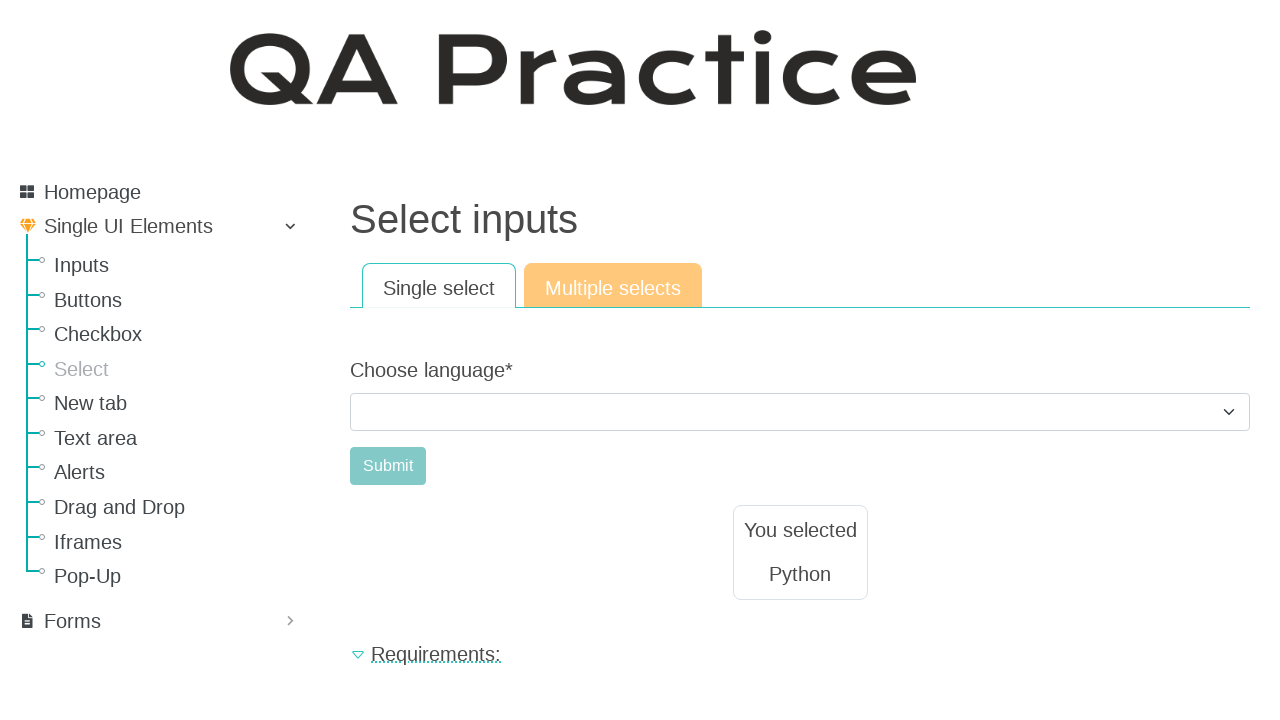

Verified result 'Python' matches selected language 'Python'
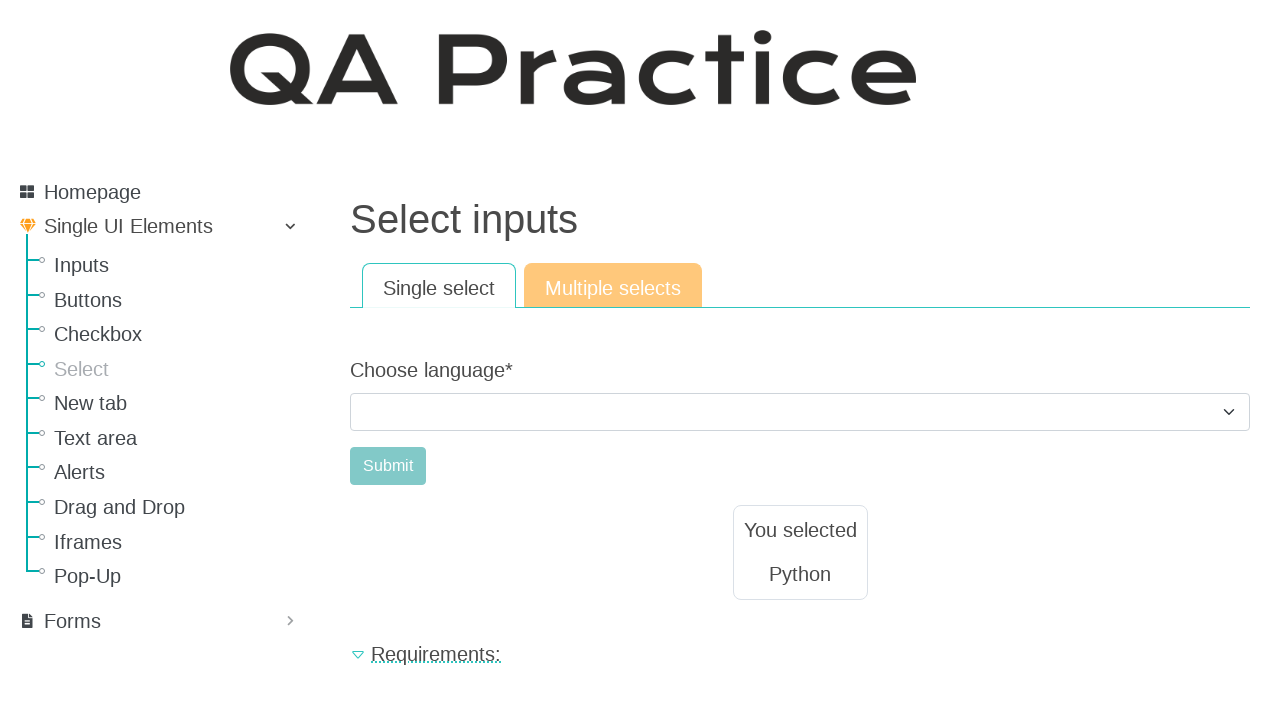

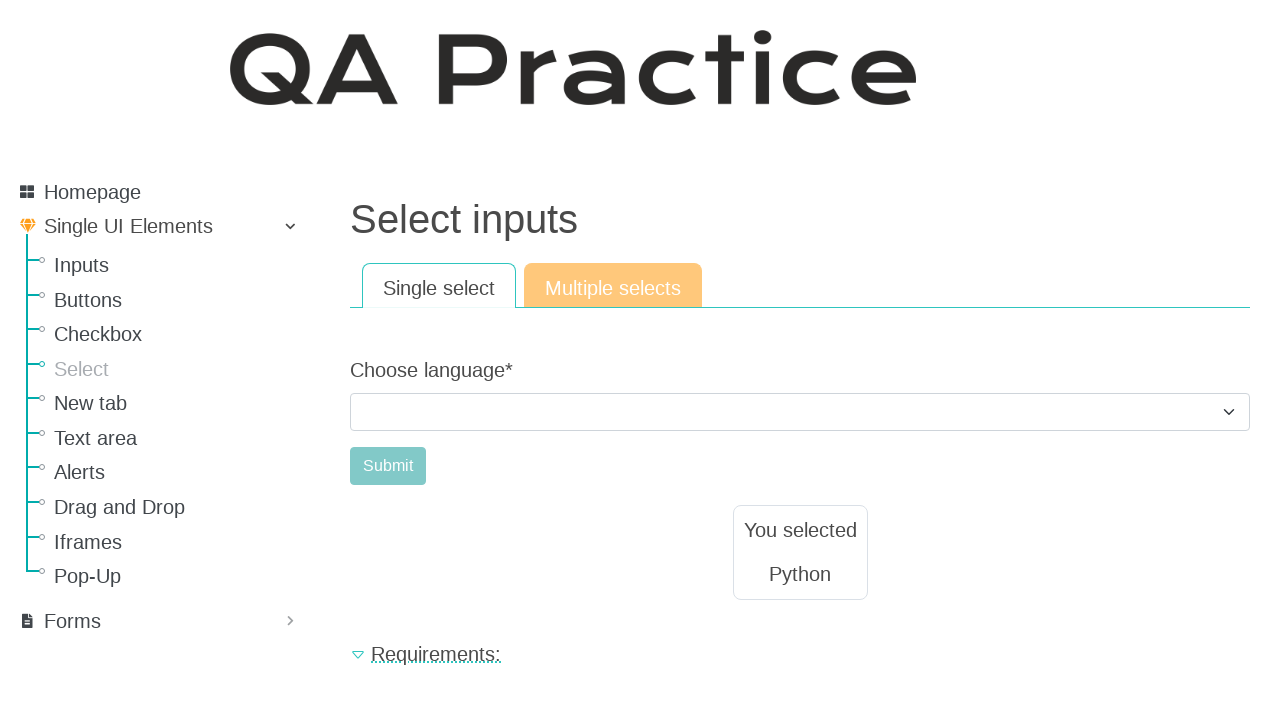